Tests hover functionality by hovering over avatar images and verifying that user information becomes visible on hover

Starting URL: http://the-internet.herokuapp.com/hovers

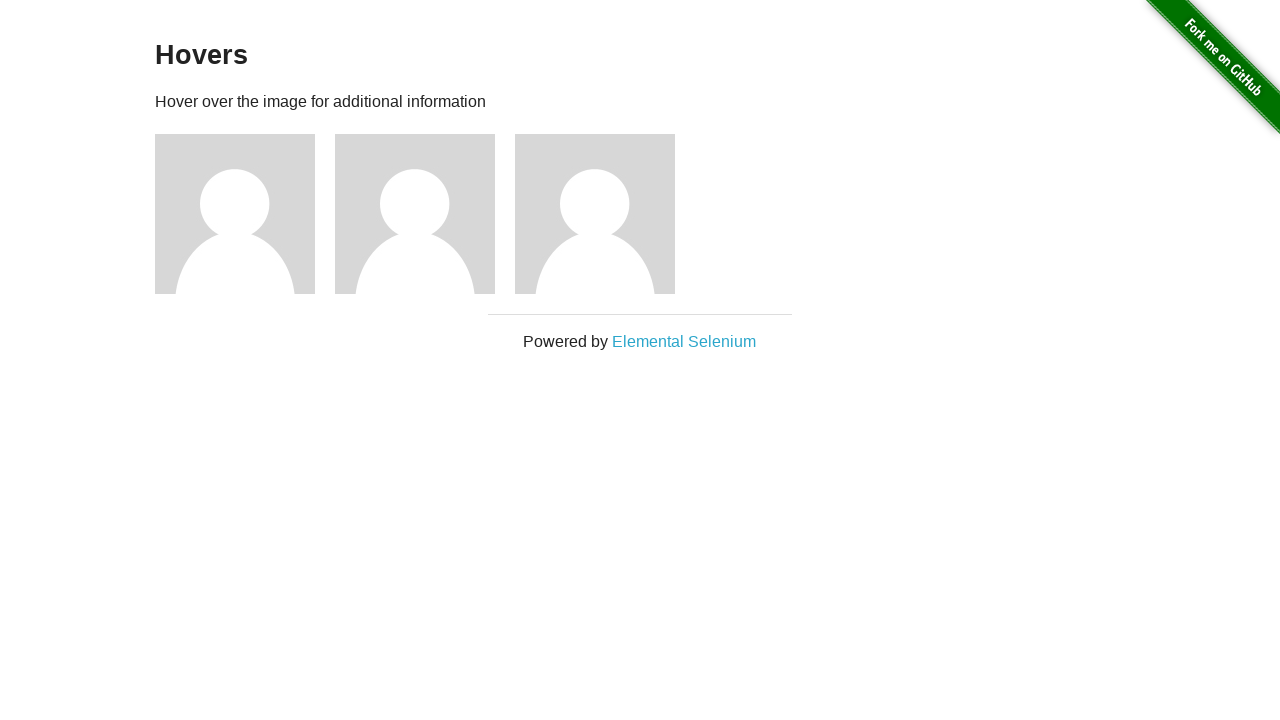

Waited for avatar elements to load
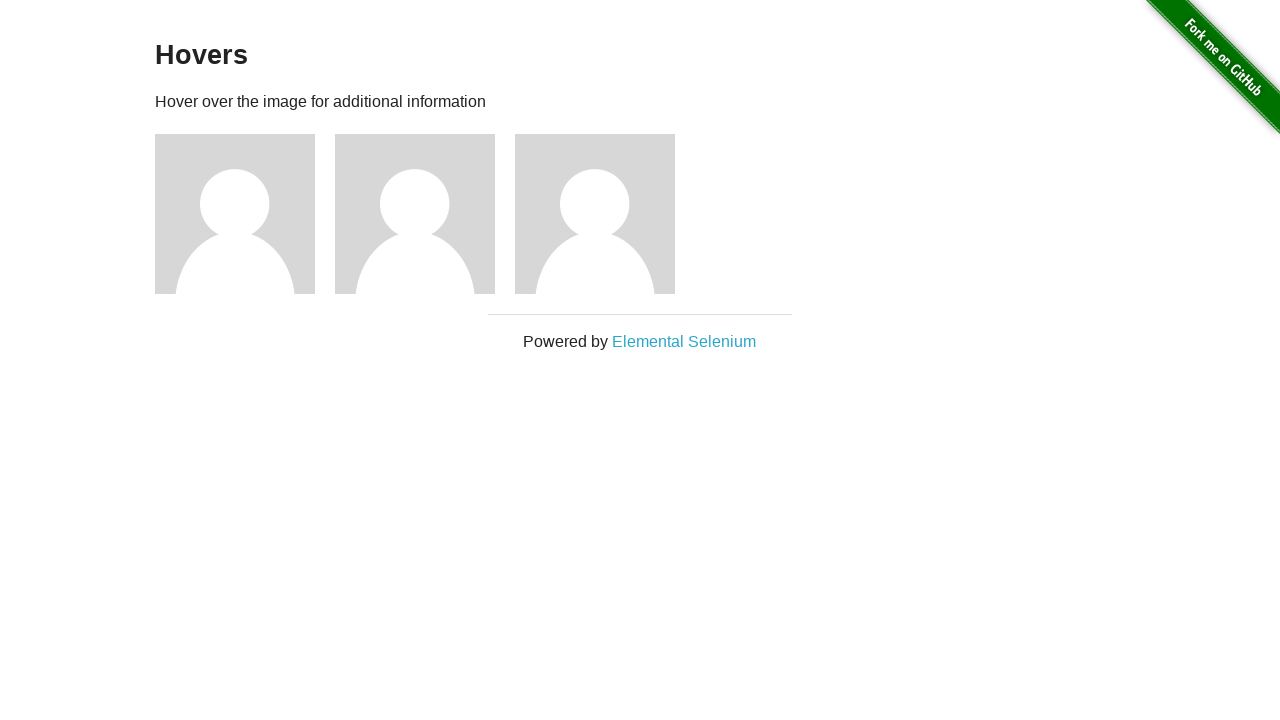

Retrieved all avatar elements from page
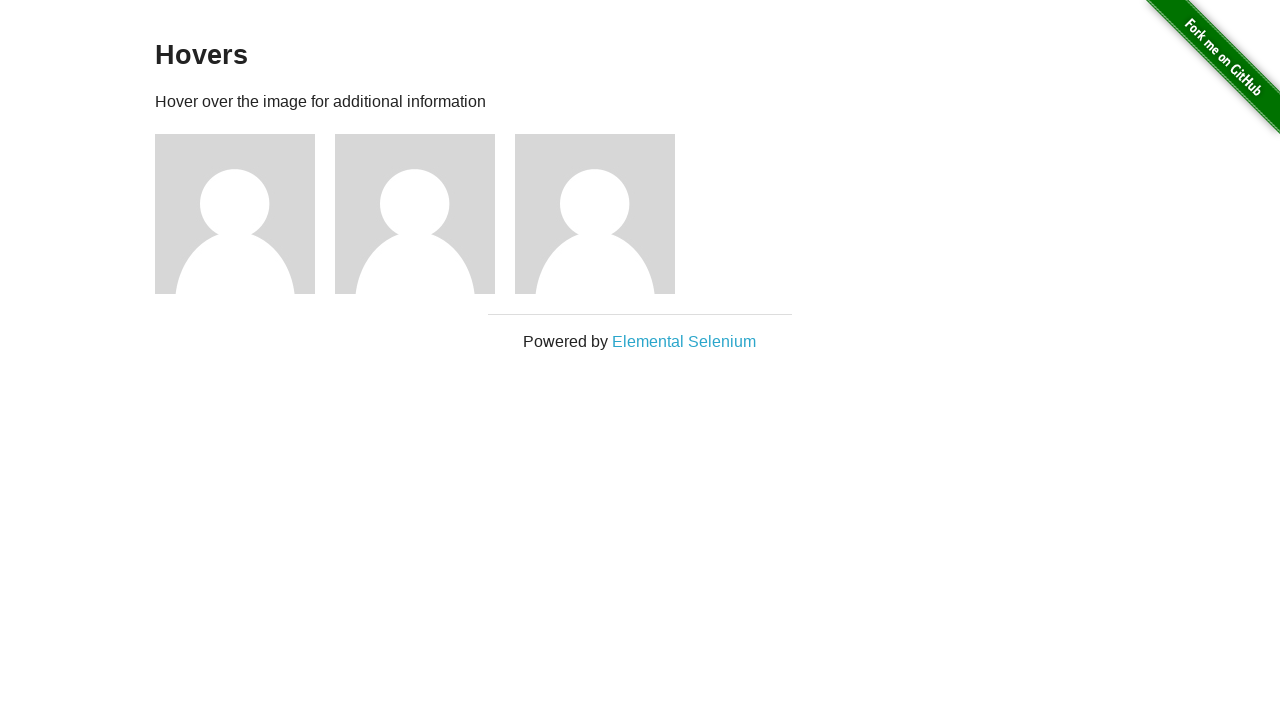

Hovered over avatar 1 at (245, 214) on .figure >> nth=0
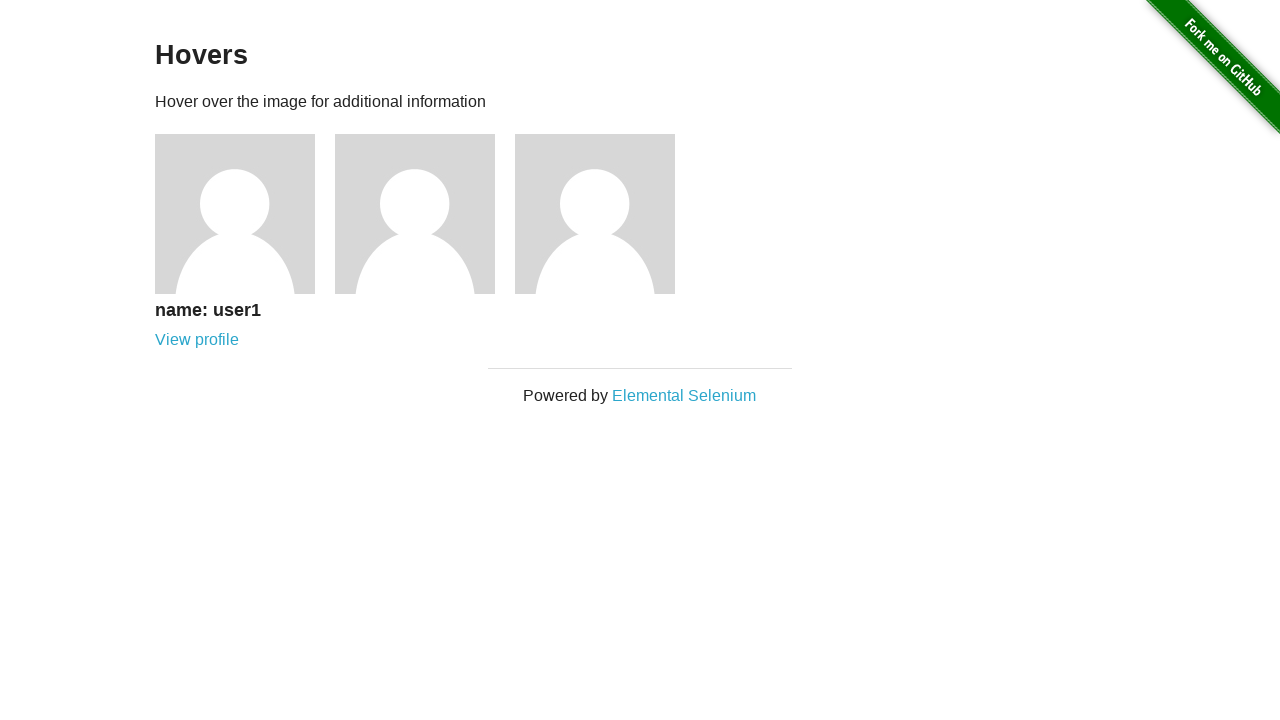

User information caption became visible for avatar 1
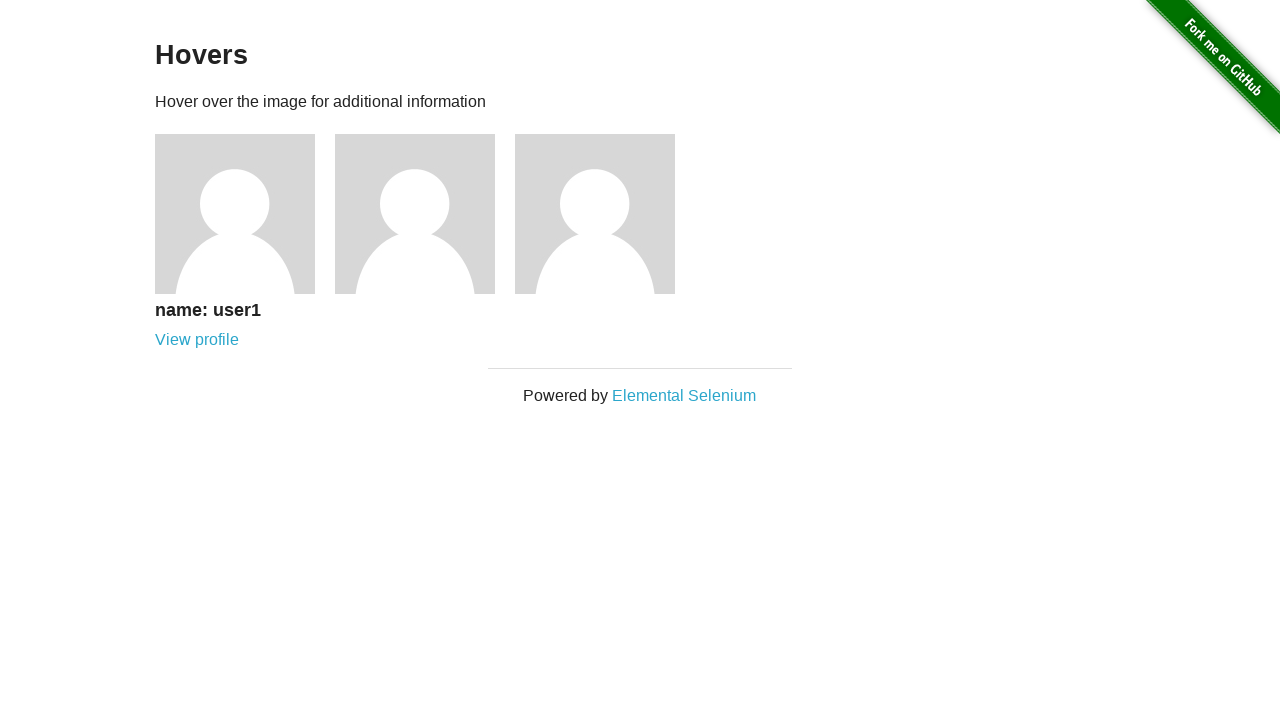

Verified username is visible for avatar 1
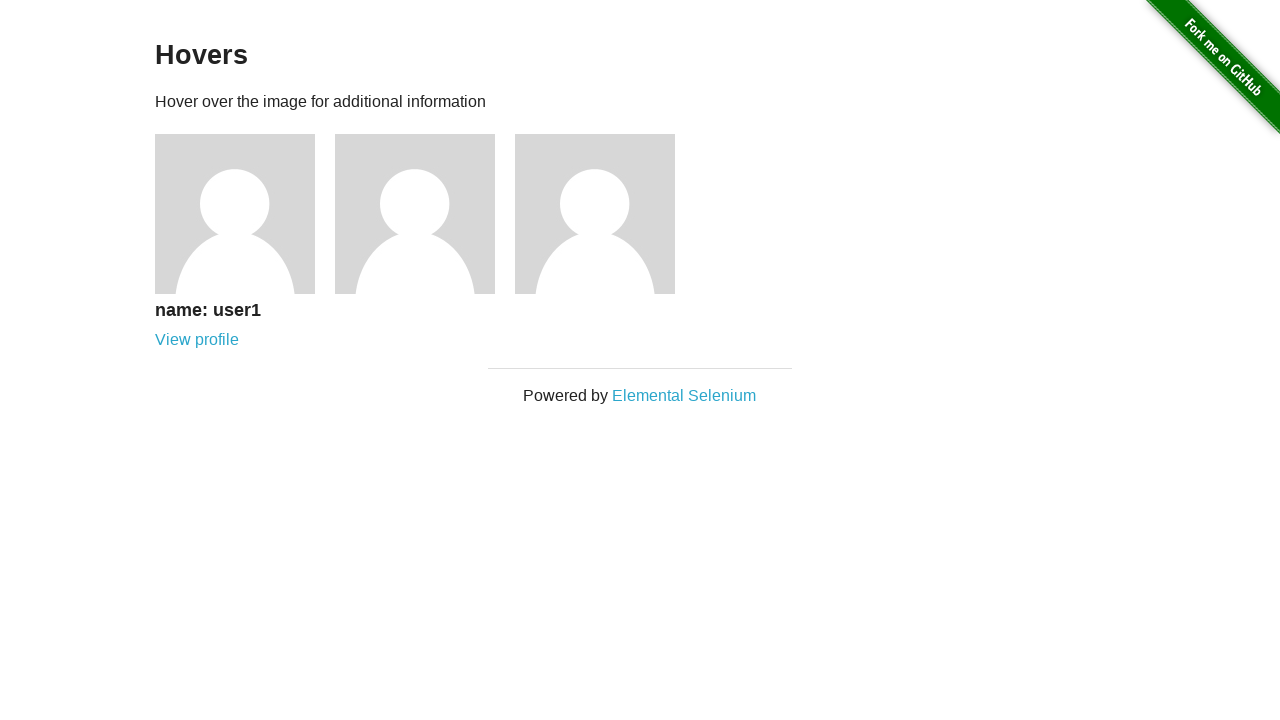

Hovered over avatar 2 at (425, 214) on .figure >> nth=1
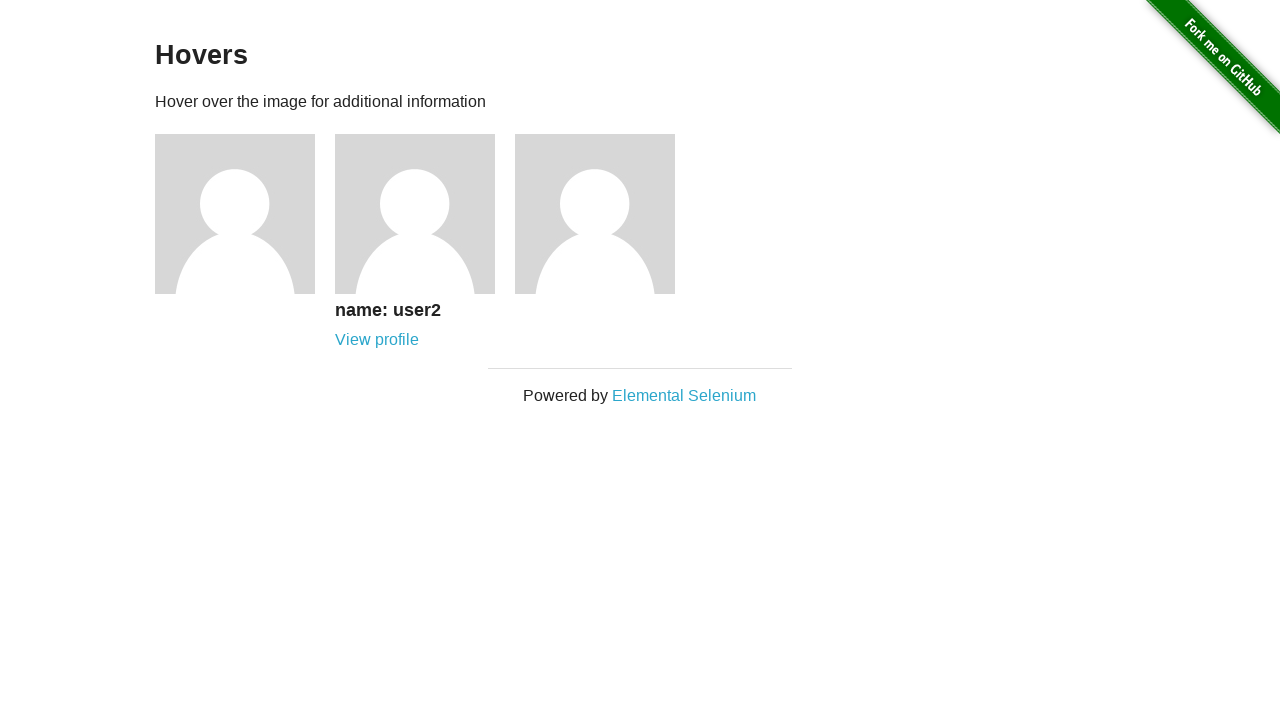

User information caption became visible for avatar 2
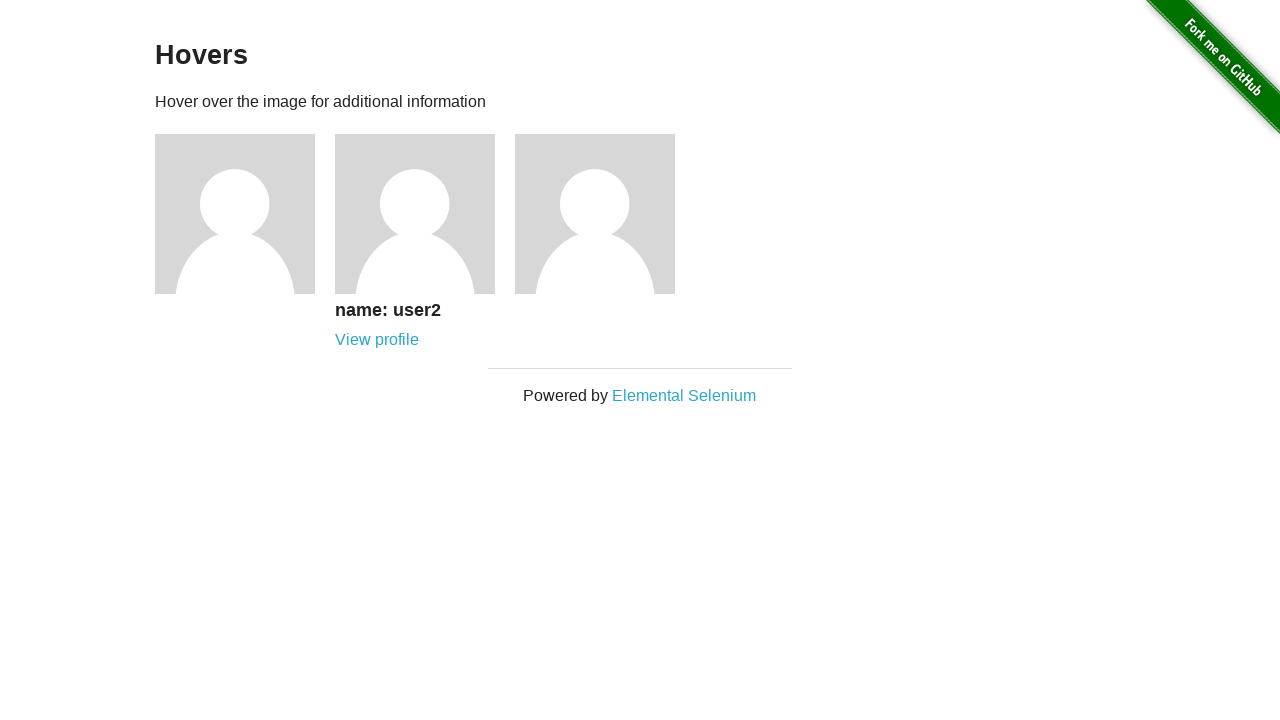

Verified username is visible for avatar 2
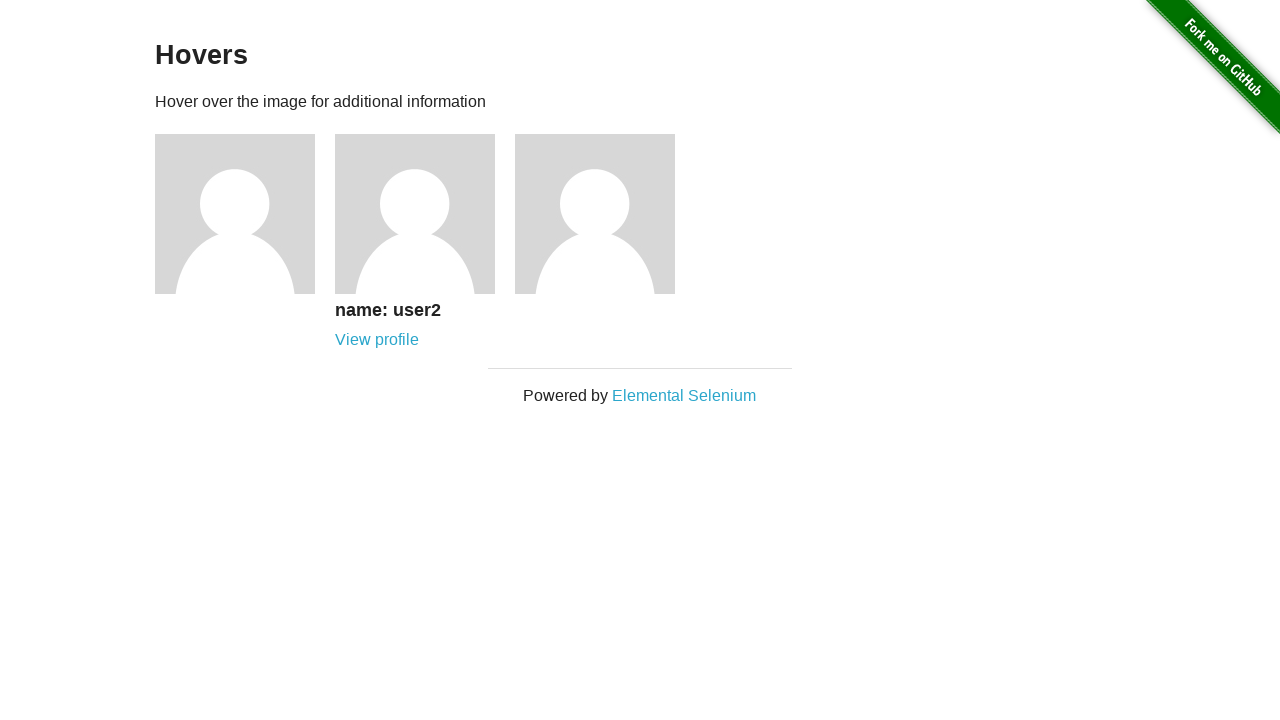

Hovered over avatar 3 at (605, 214) on .figure >> nth=2
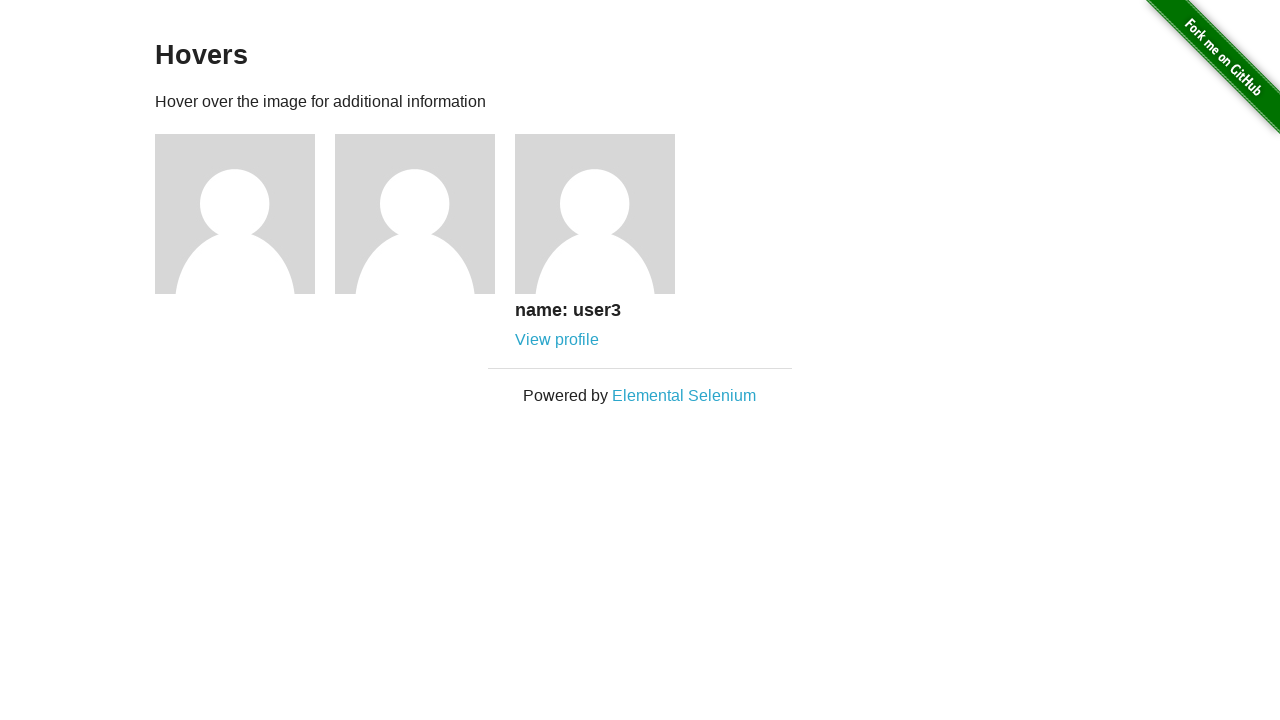

User information caption became visible for avatar 3
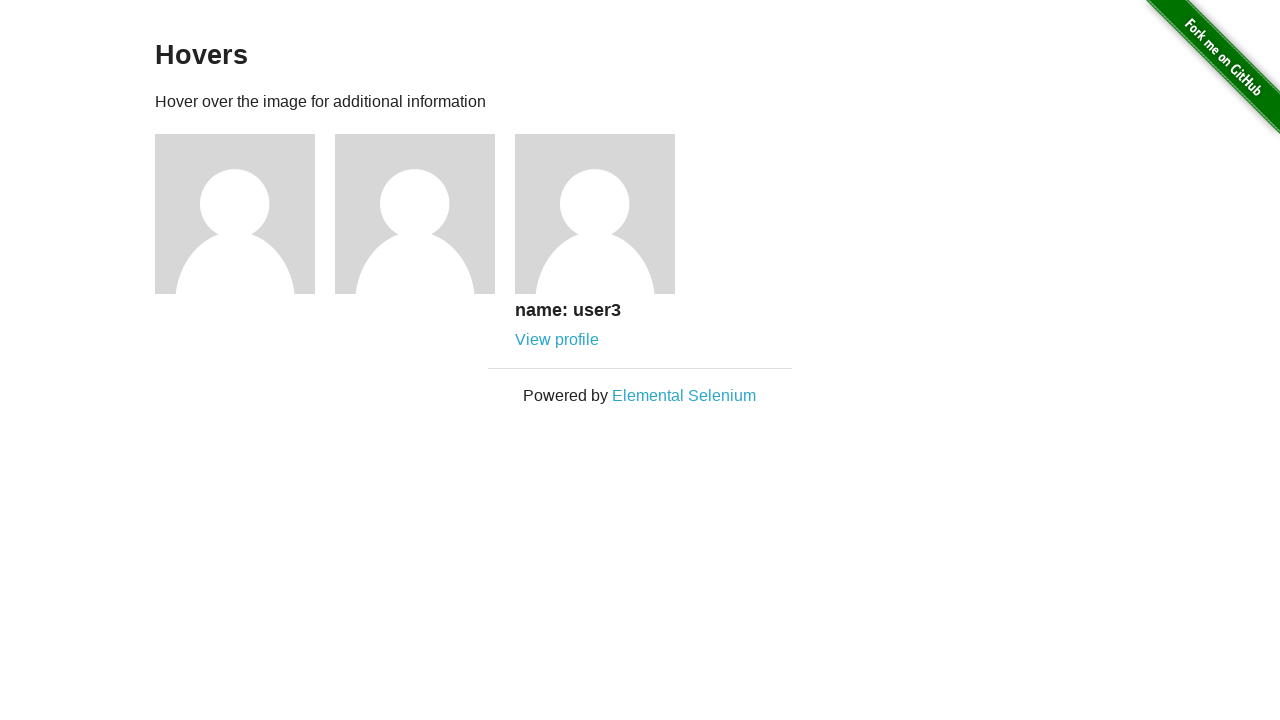

Verified username is visible for avatar 3
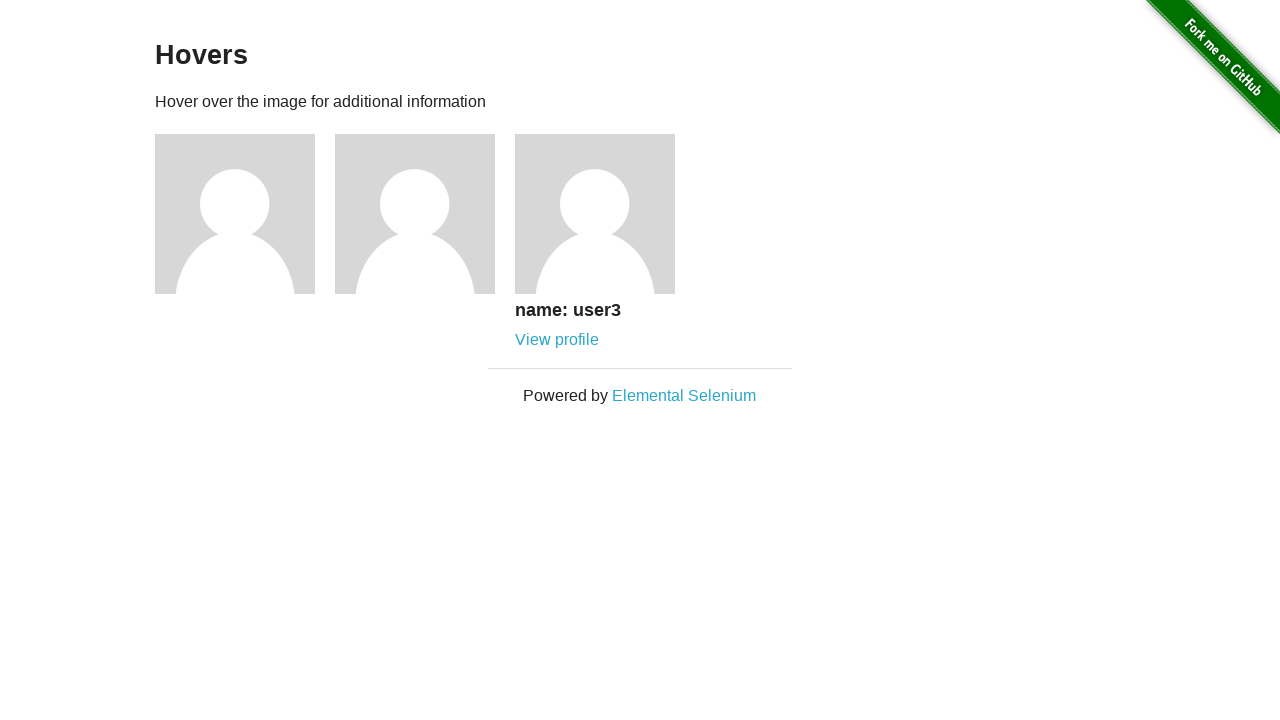

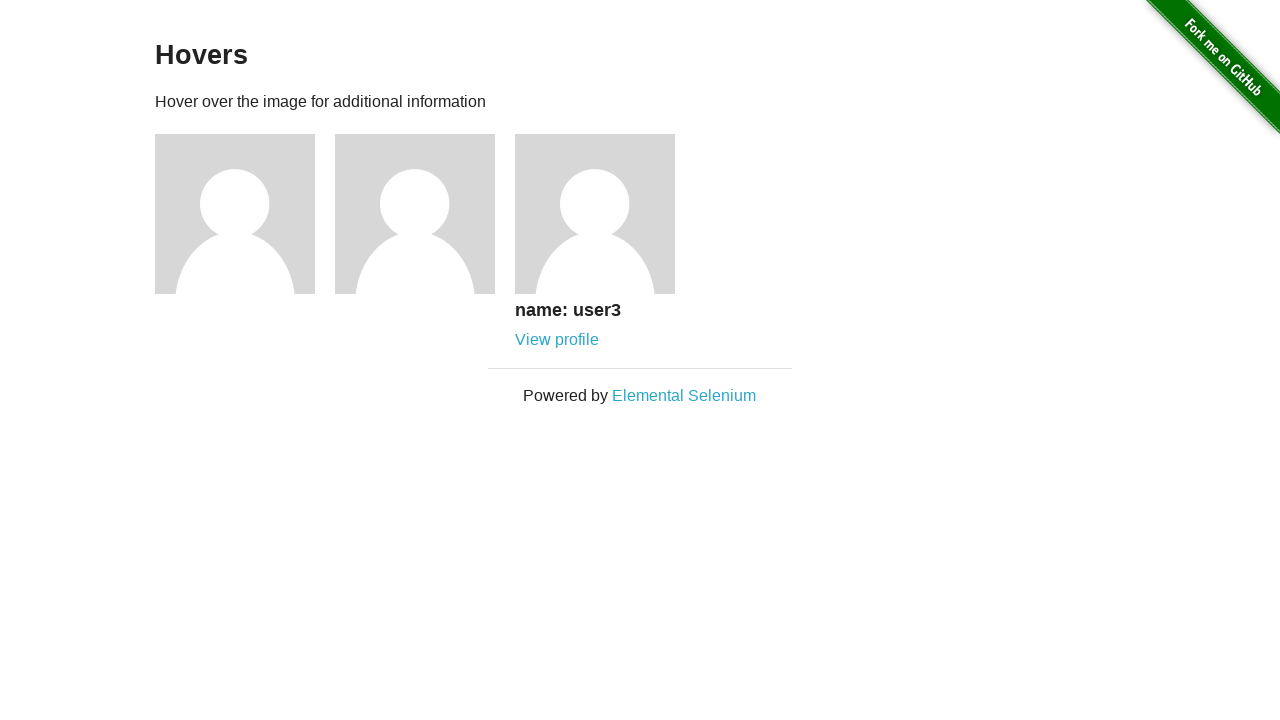